Tests handling of multiple browser windows by opening a new tab, switching to it, clicking an element, and switching back to the main window

Starting URL: https://skpatro.github.io/demo/links/

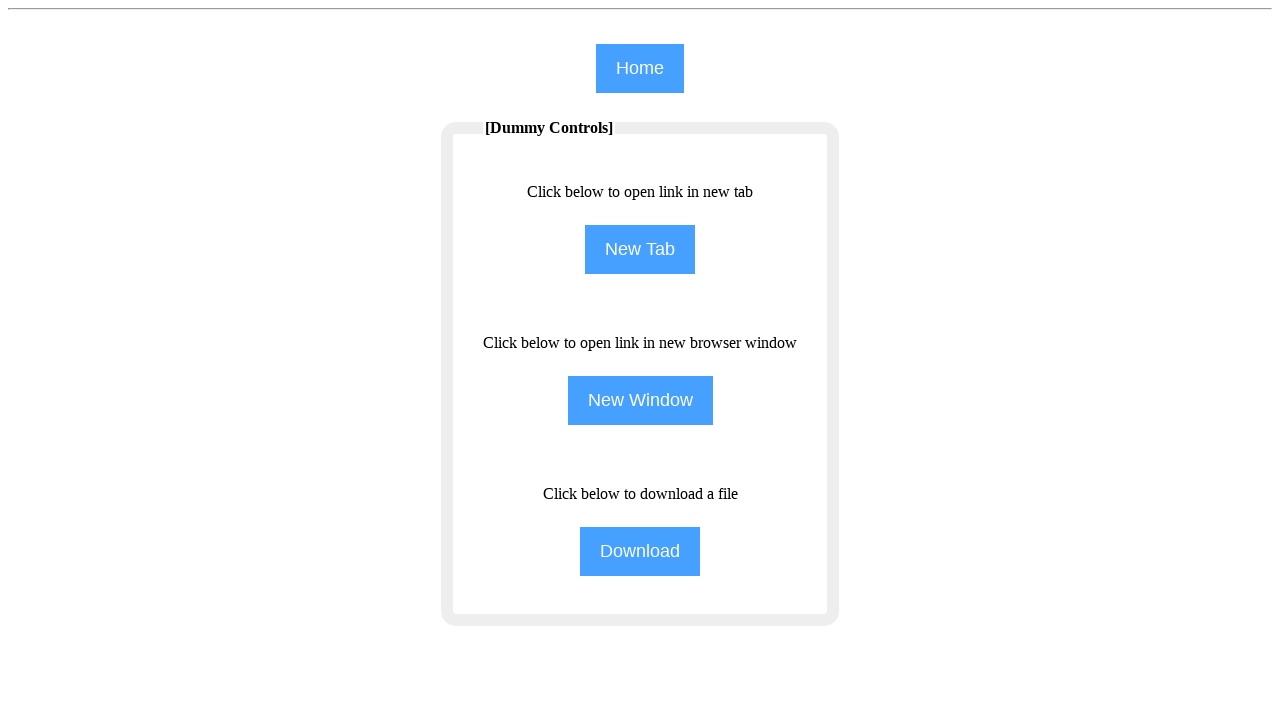

Clicked NewTab button to open a new tab at (640, 250) on input[name='NewTab']
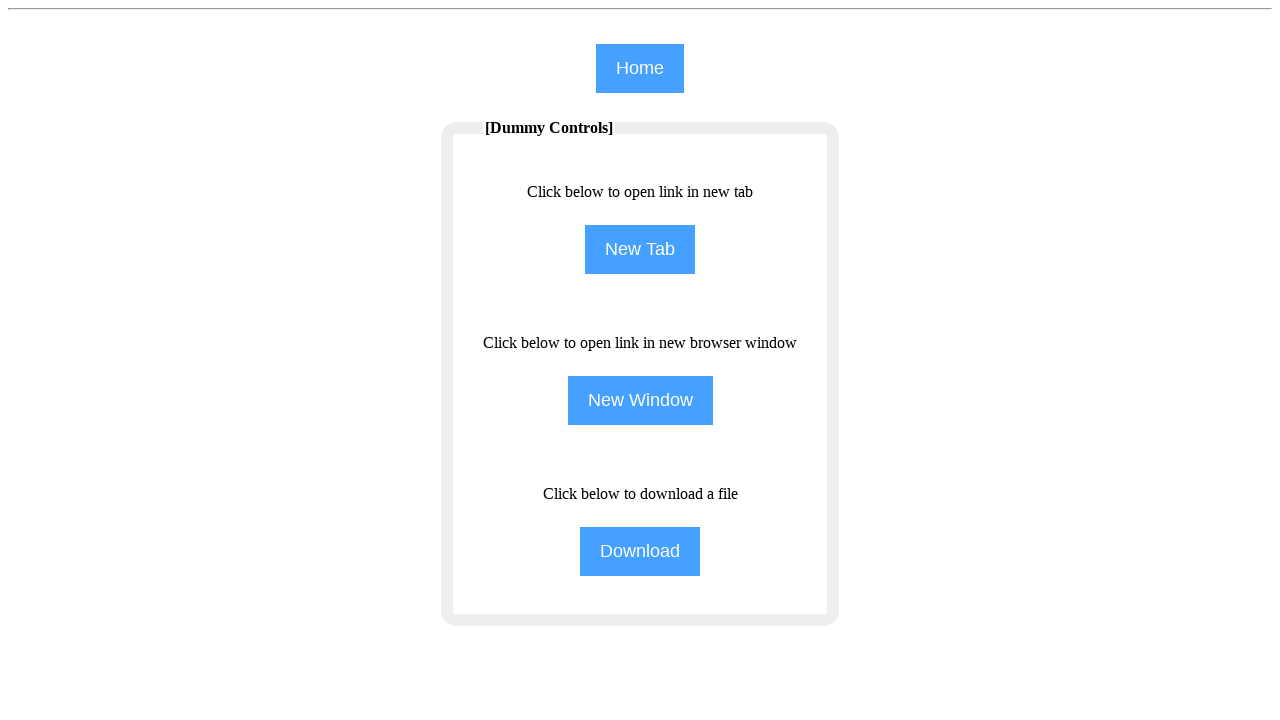

New tab opened and captured
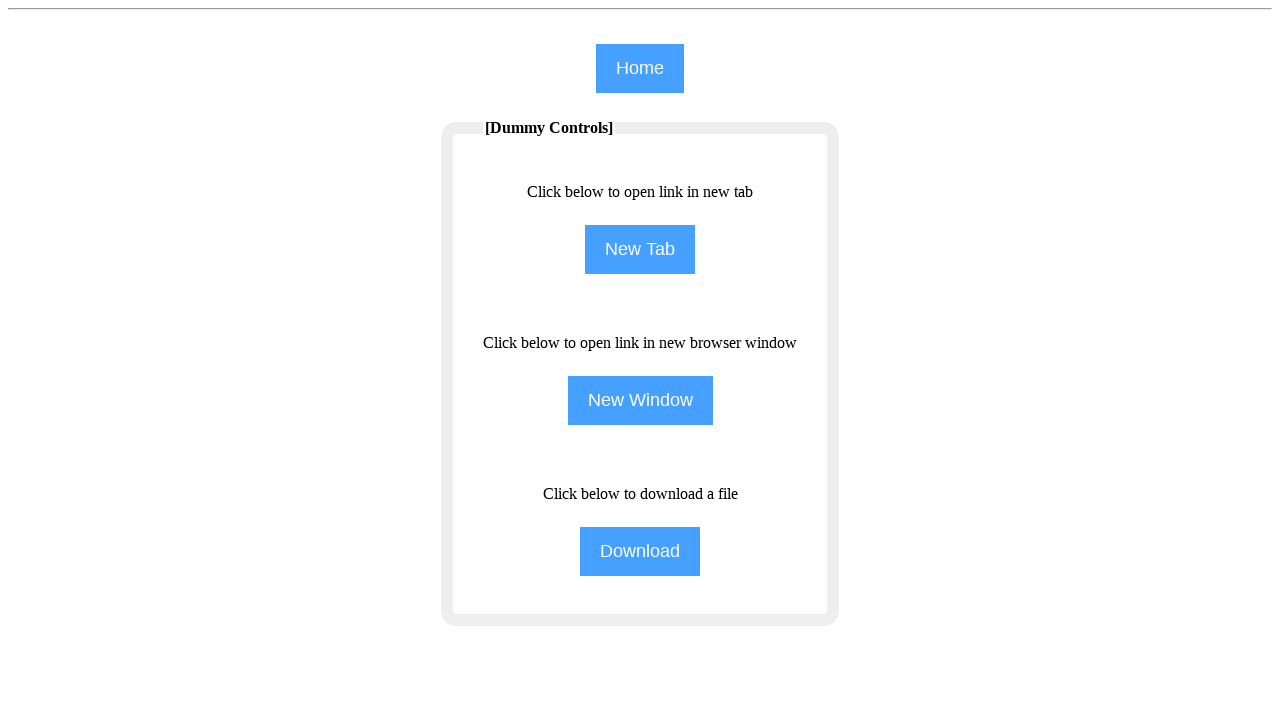

New page finished loading
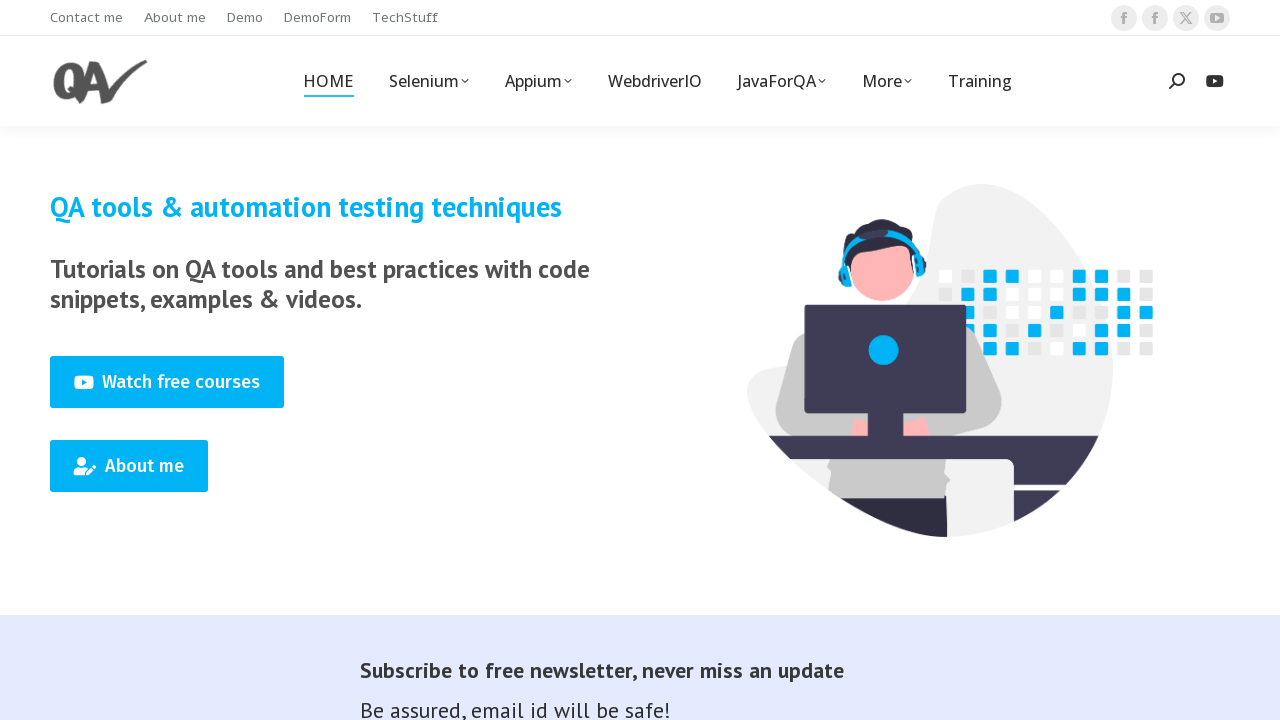

Clicked Training element in the new tab at (980, 81) on xpath=//span[text()='Training'][1]
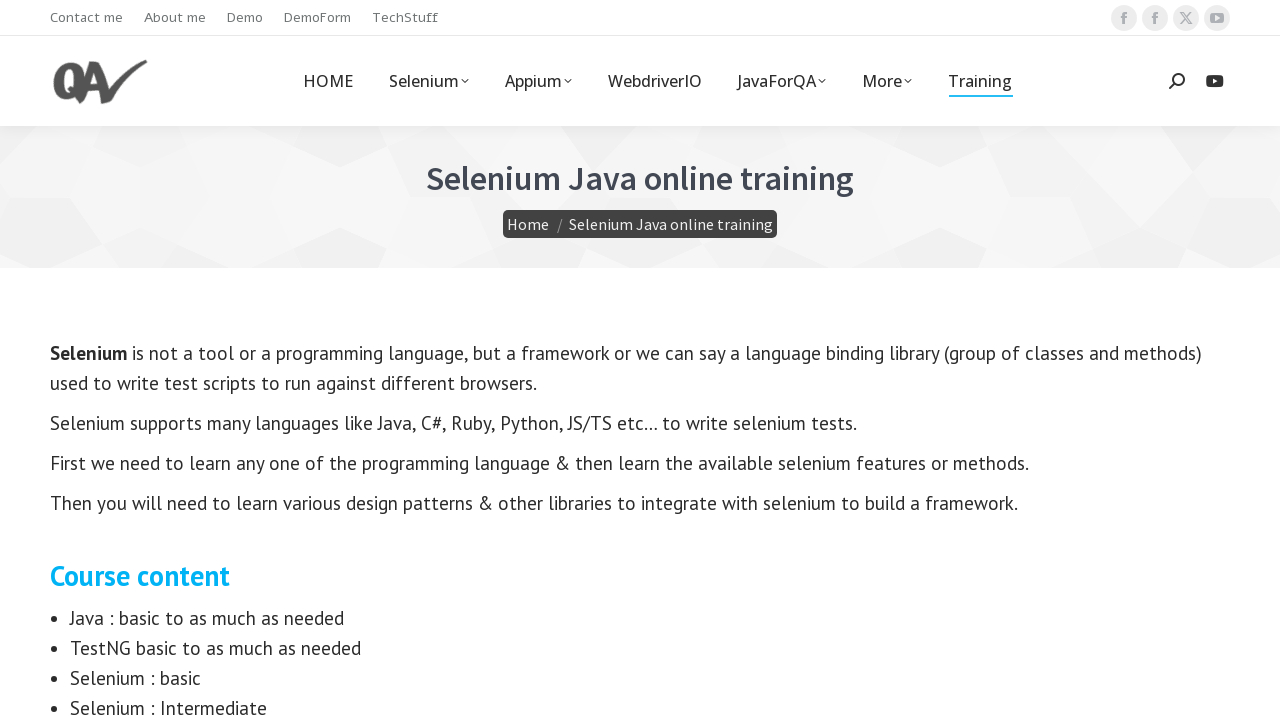

Switched back to the main window
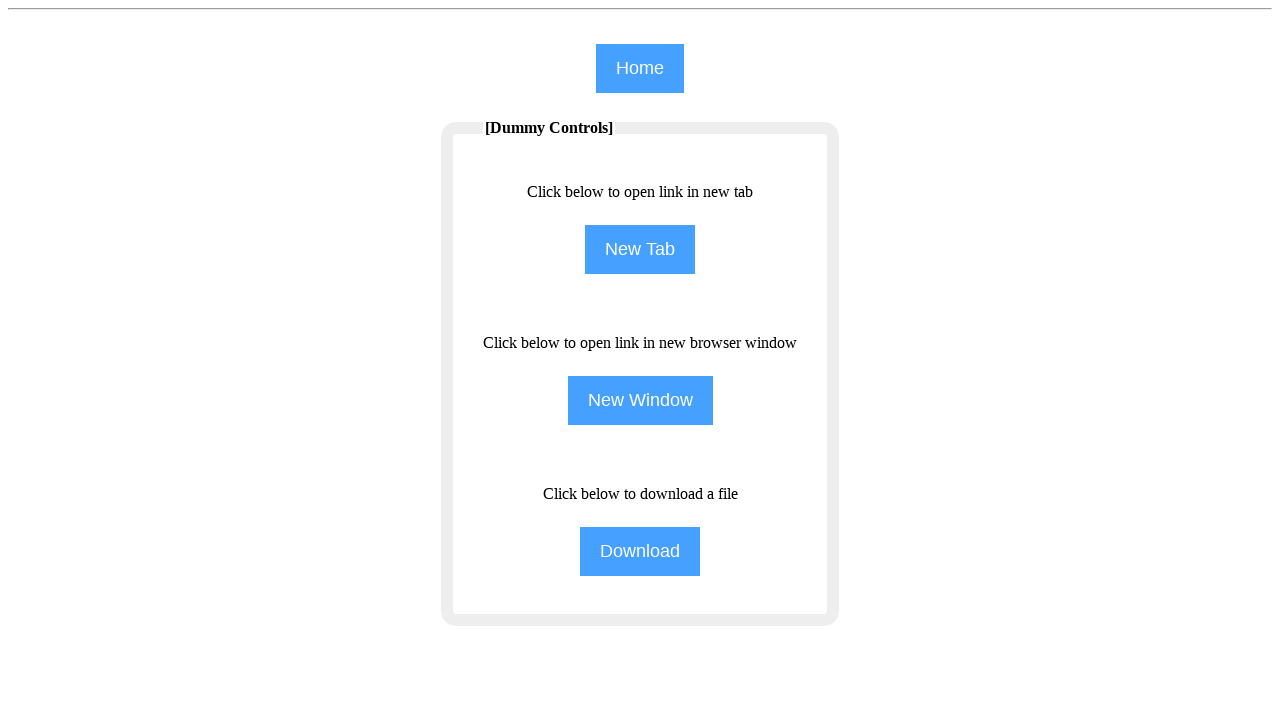

Verified NewWindow element exists on main window
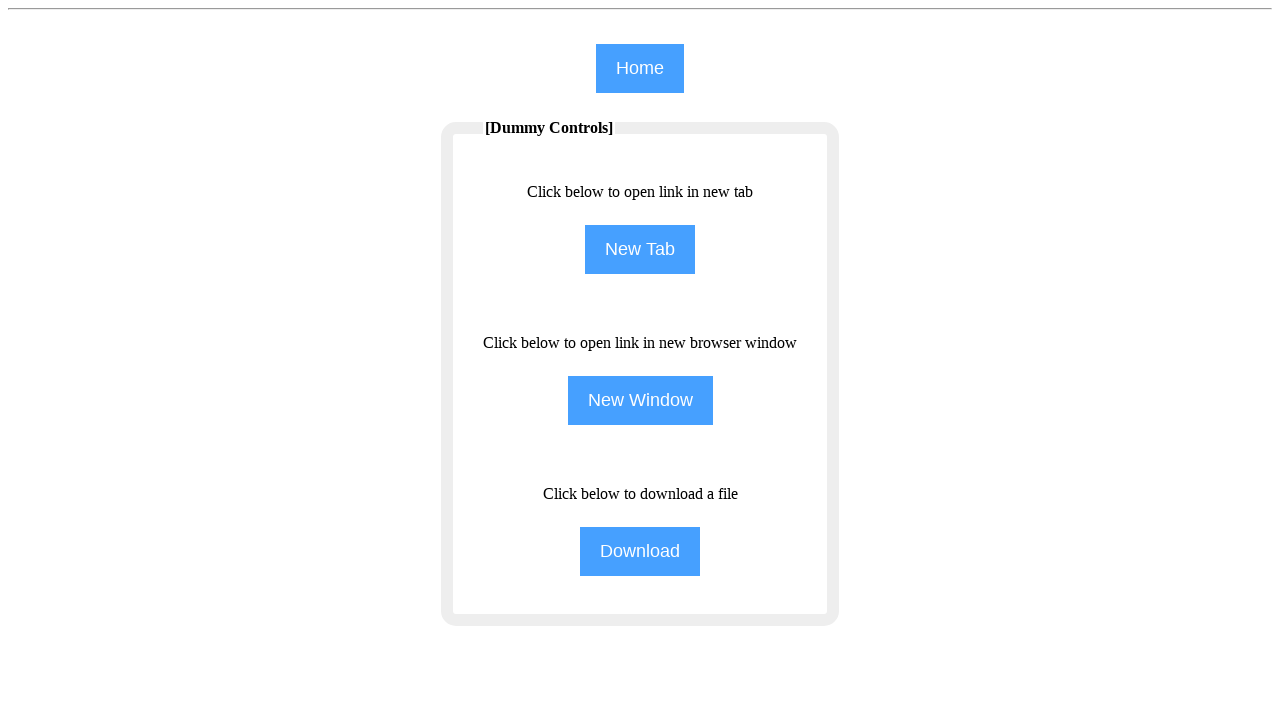

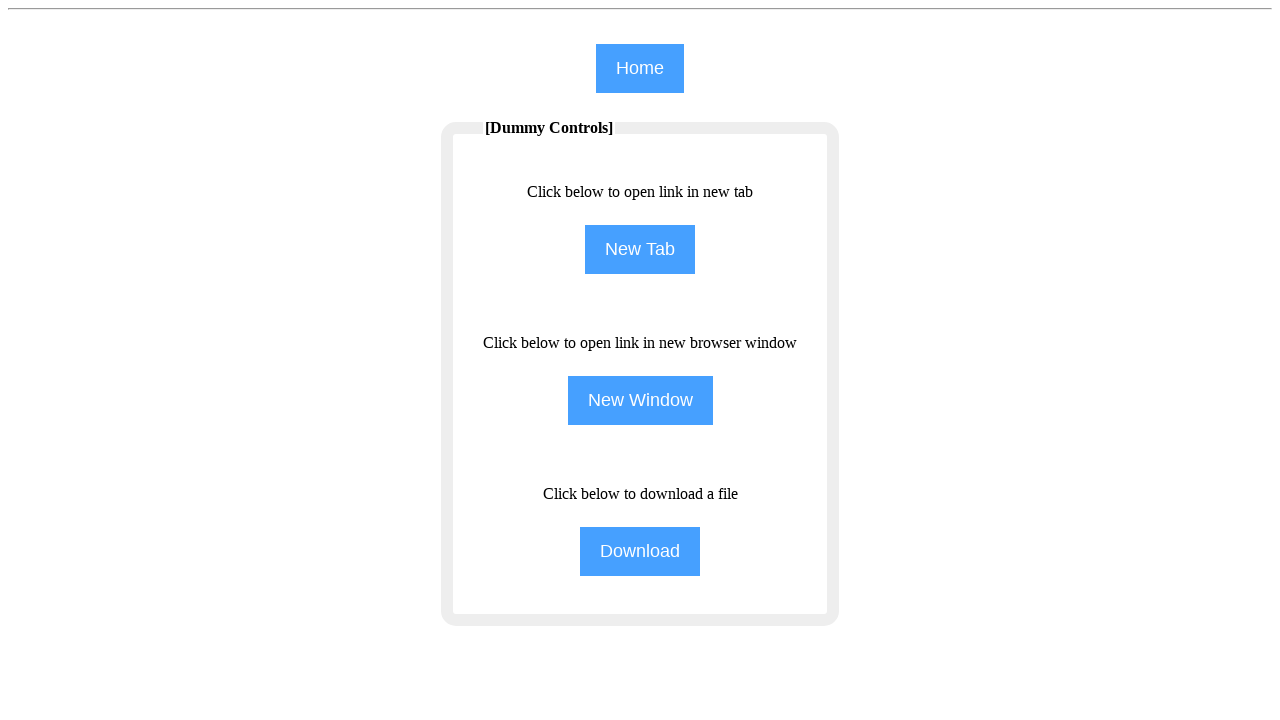